Tests the jigsaw puzzle generator by filling in random configuration values for seed, tab size, jitter, dimensions, and clicking the download button to generate a puzzle.

Starting URL: https://puzzle.telegnom.org/

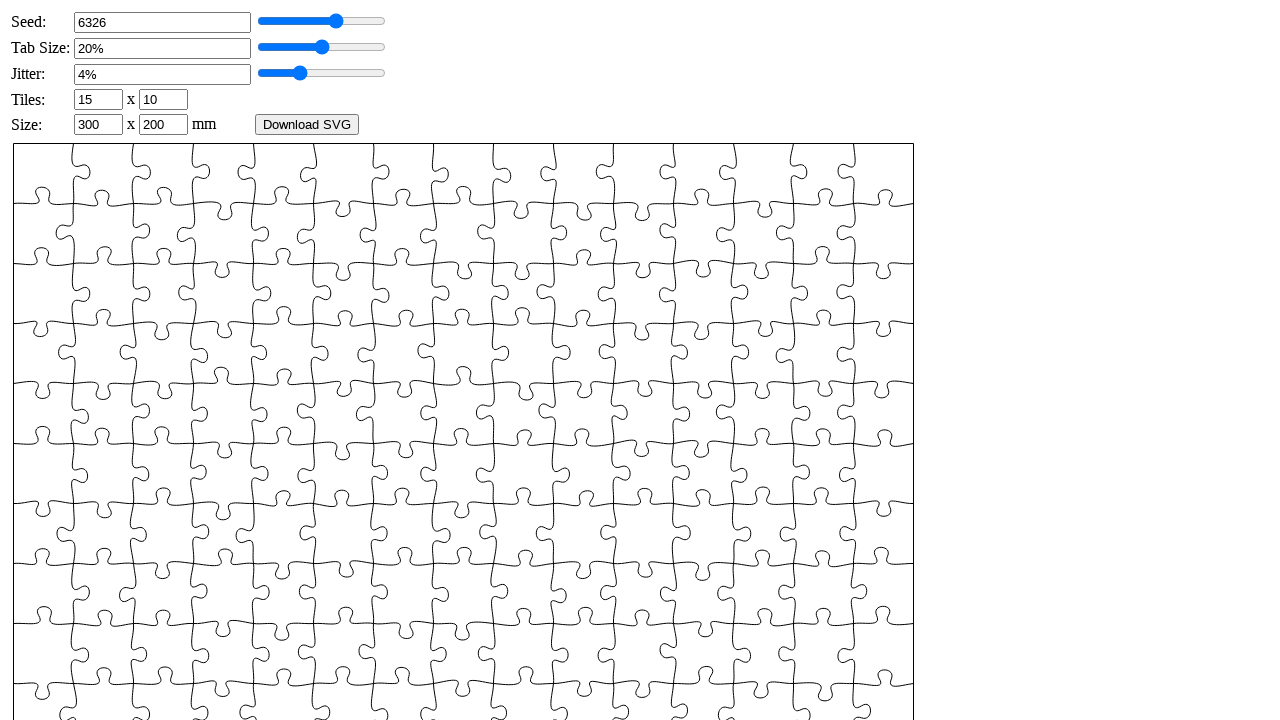

Waited for page to load and button element to appear
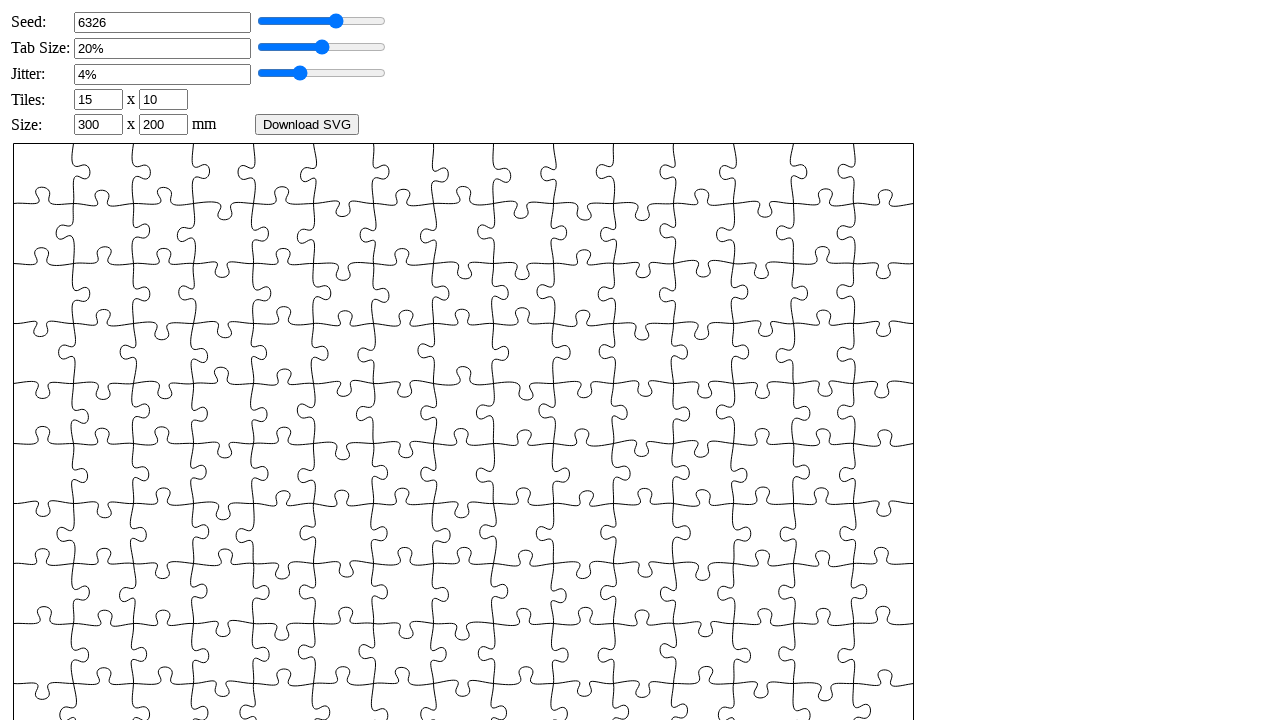

Filled seed field with value '427' on #_seed
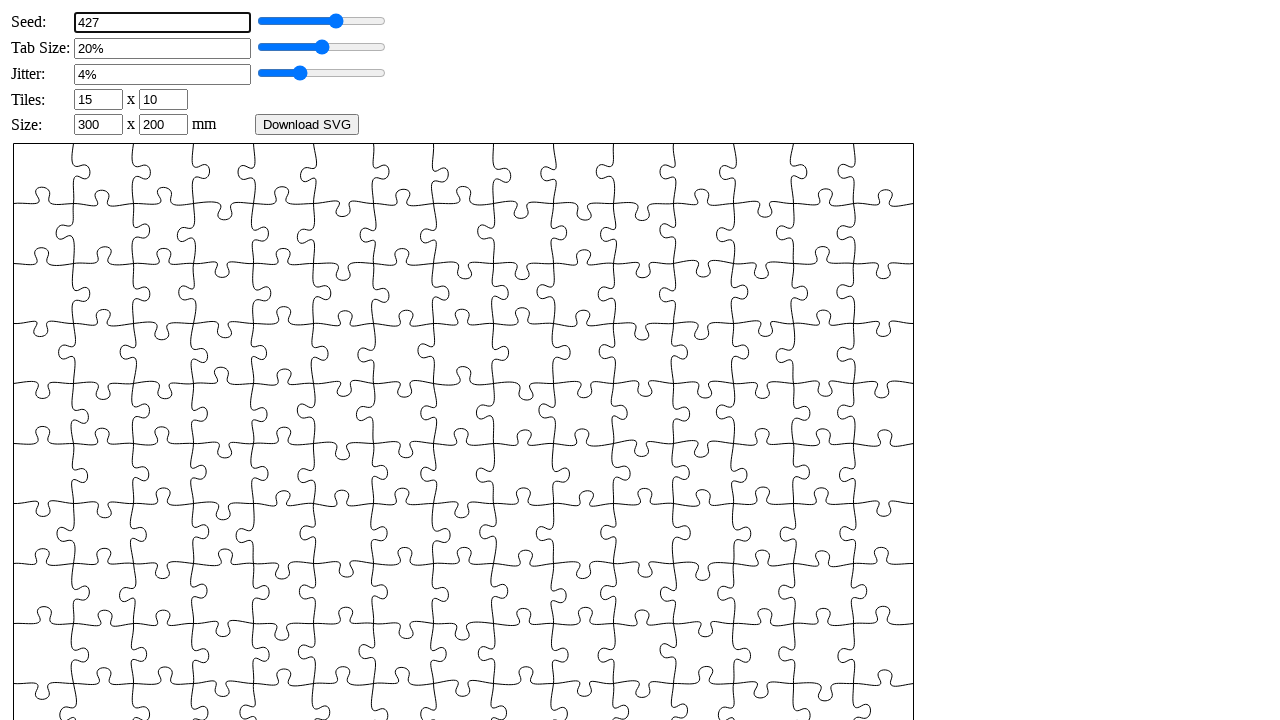

Filled tab size field with value '17' on #_tabsize
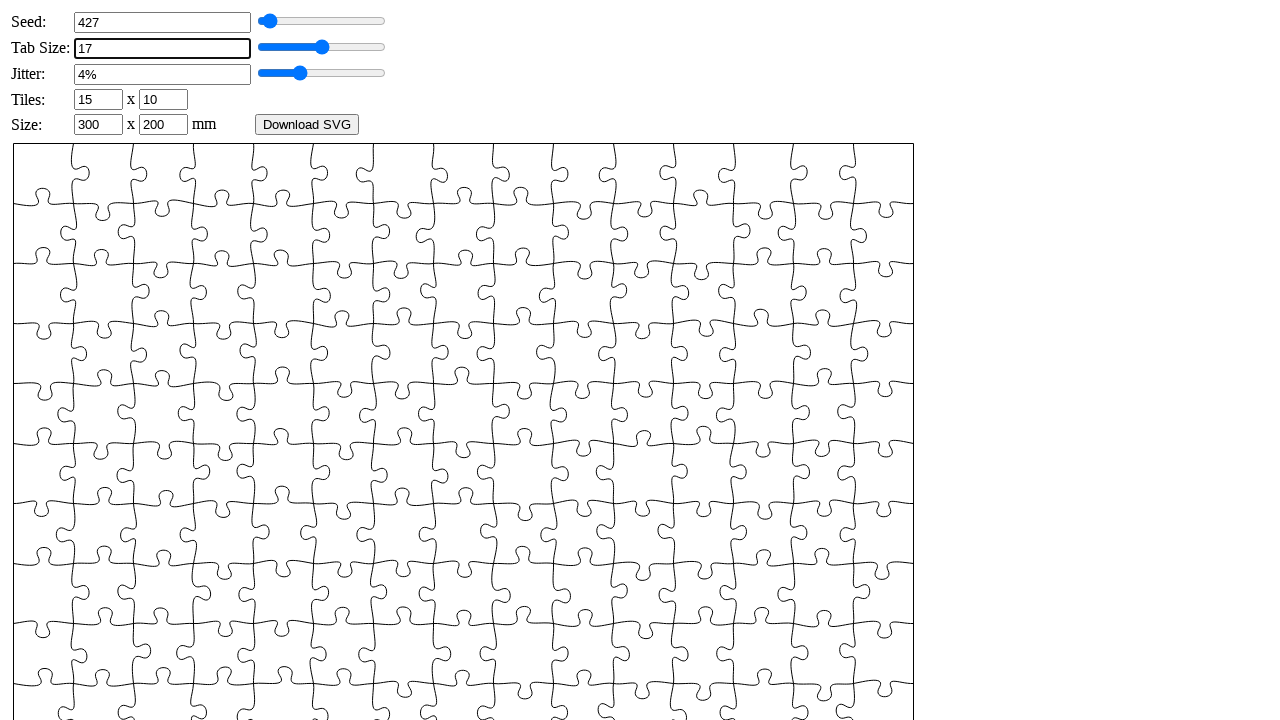

Filled jitter field with value '4' on #_jitter
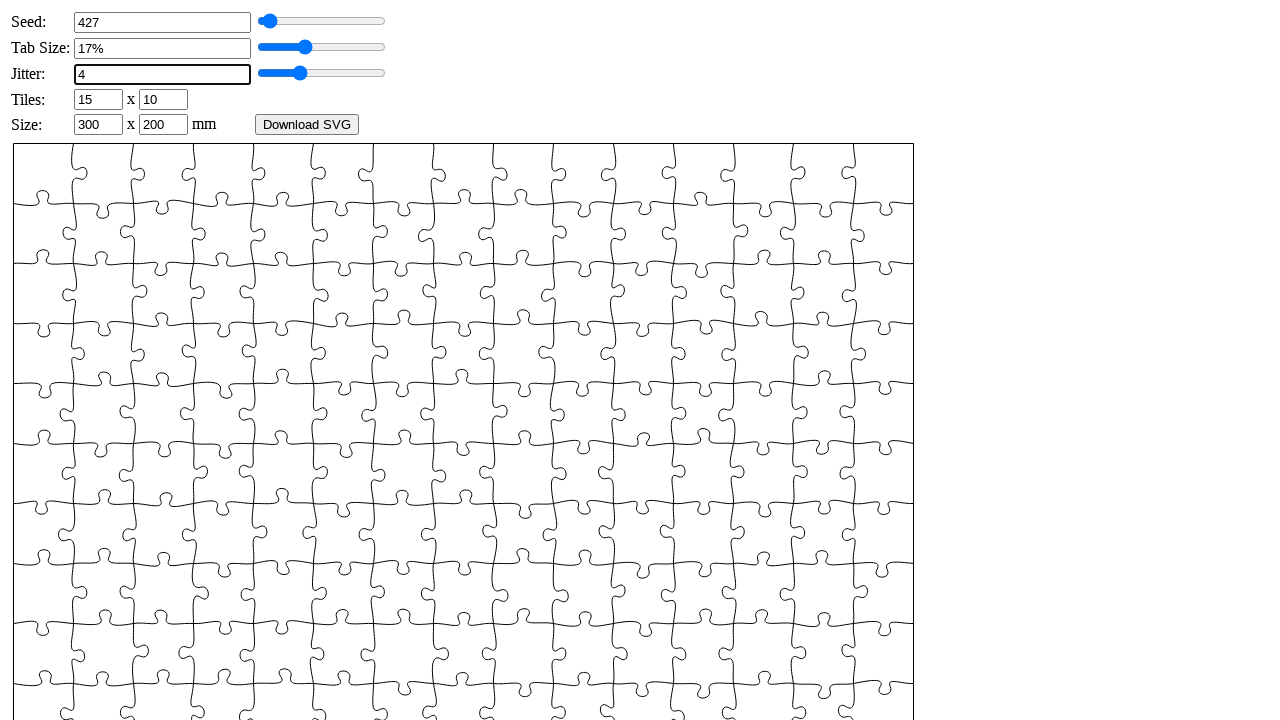

Filled x dimension field with value '5' on #xn
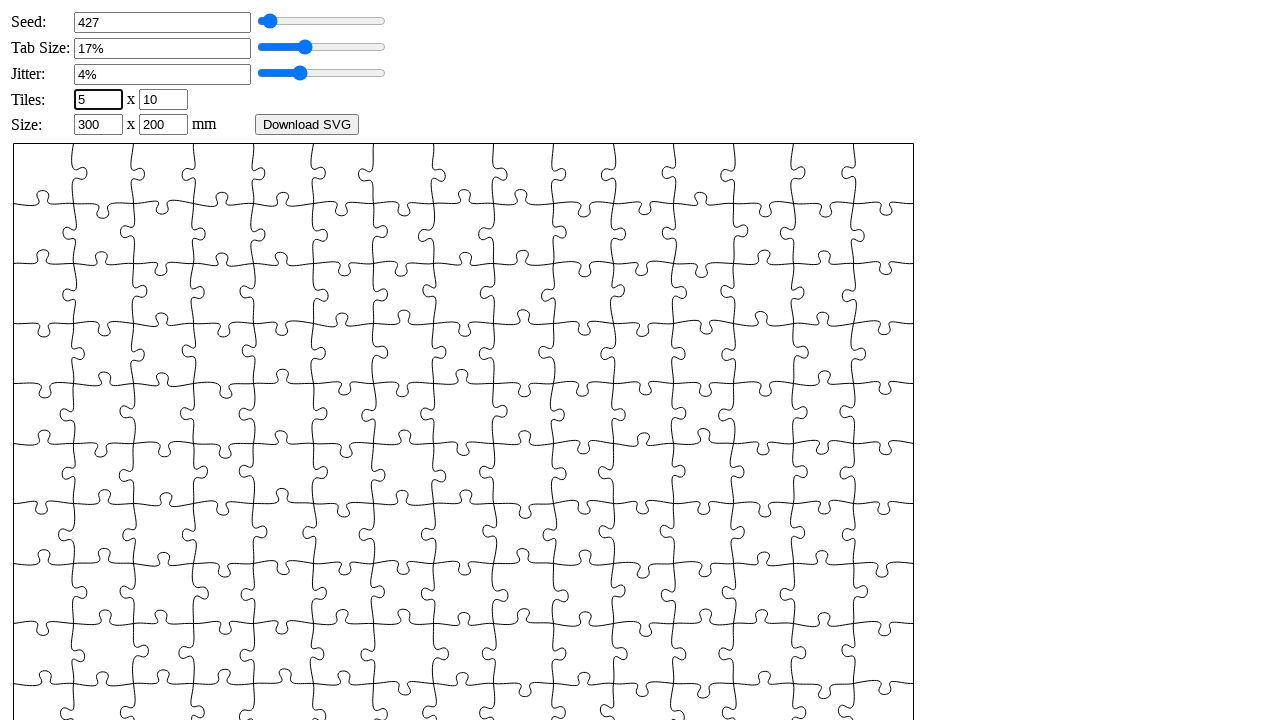

Filled y dimension field with value '6' on #yn
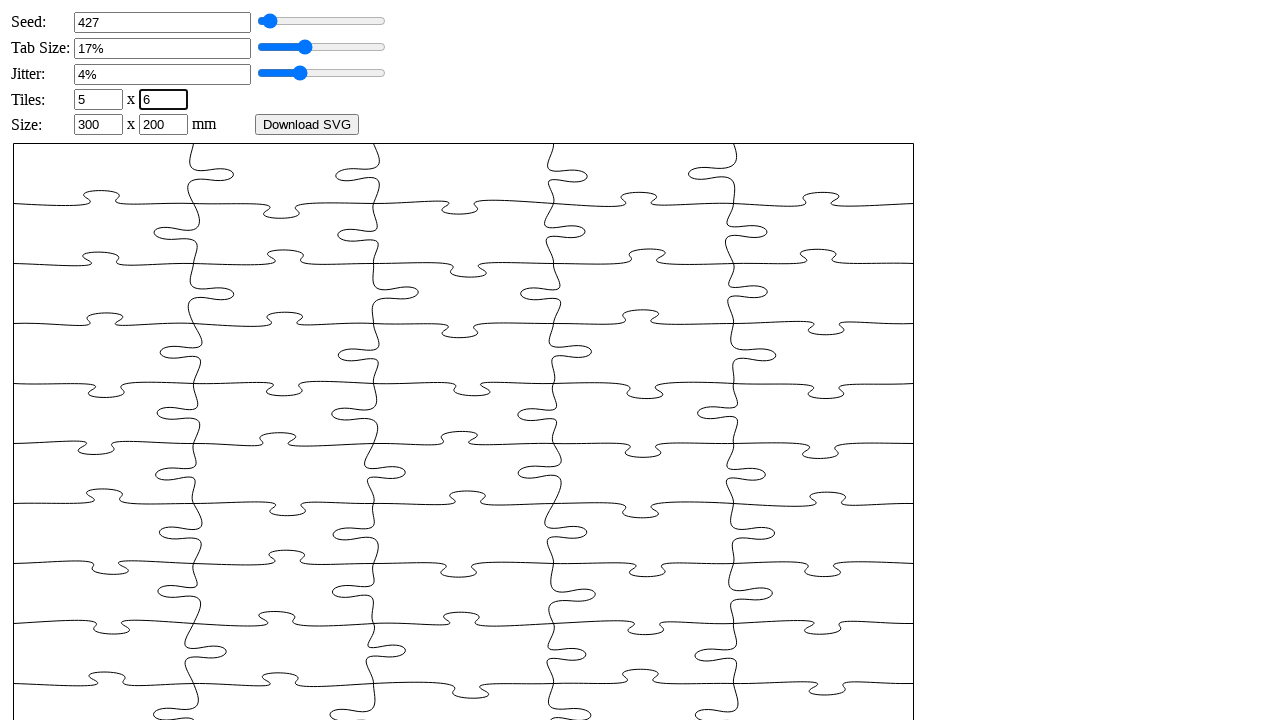

Filled width field with value '245' on #width
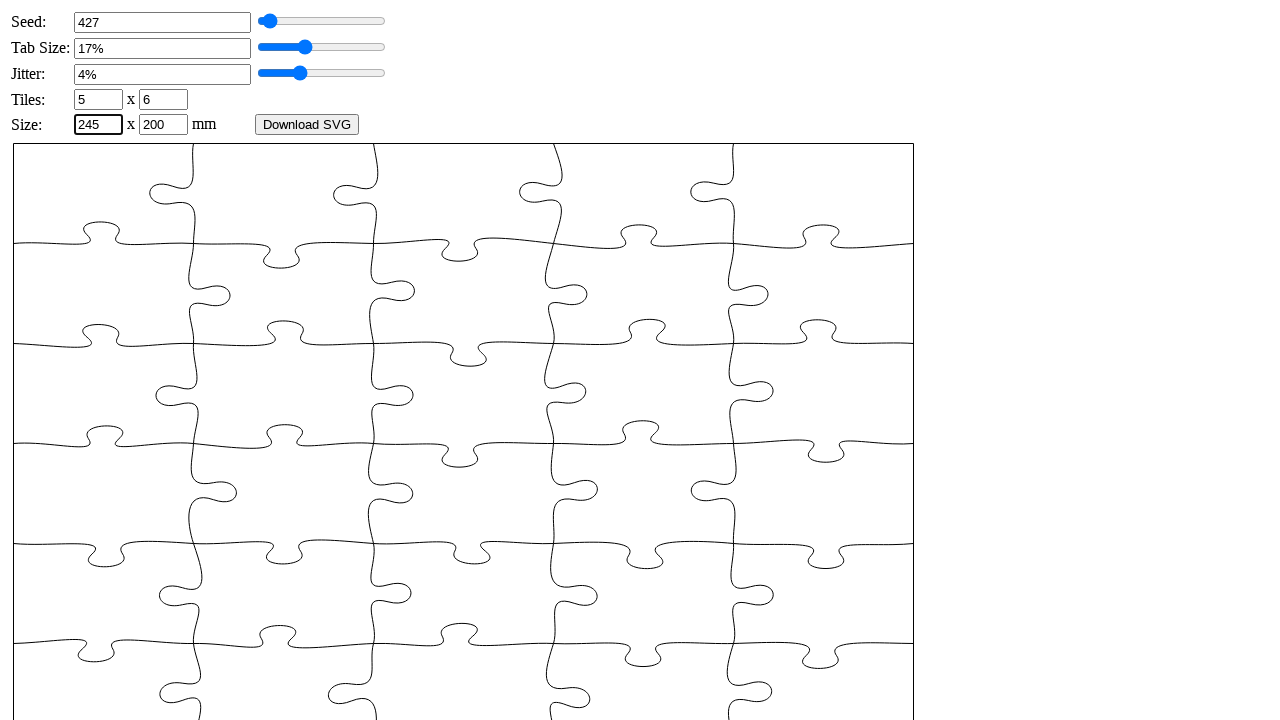

Filled height field with value '189' on #height
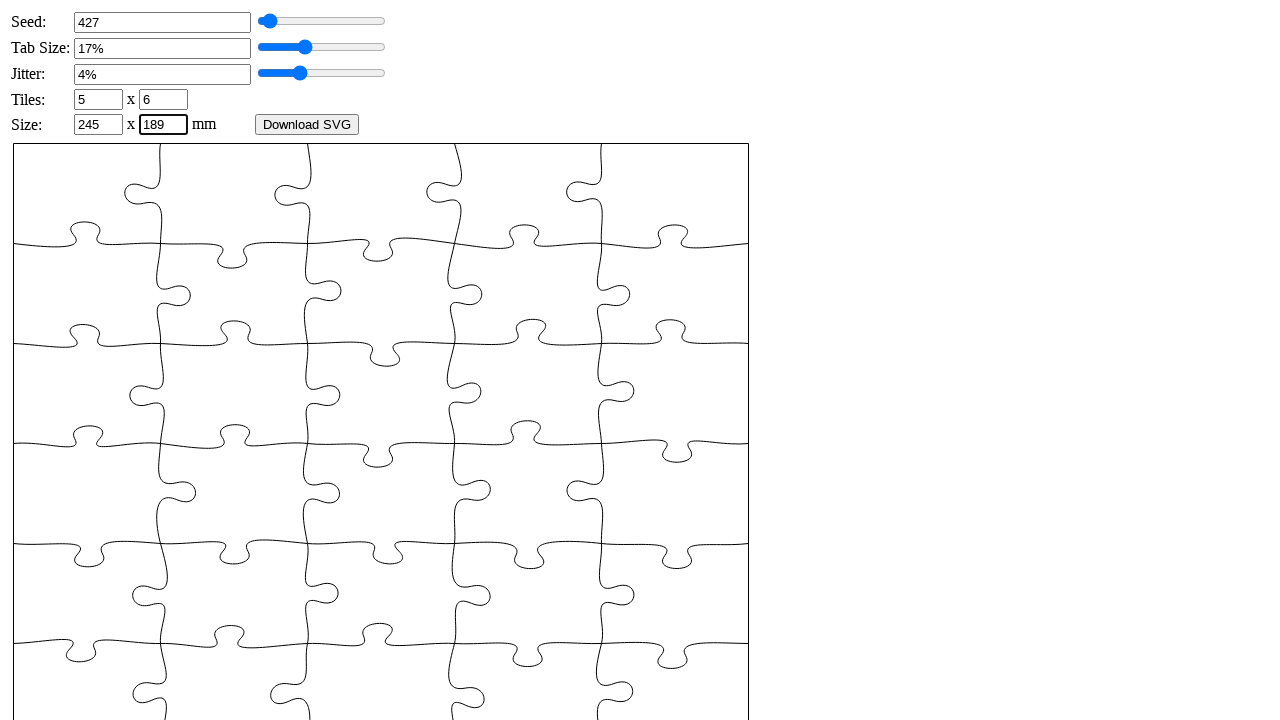

Clicked Download SVG button to generate puzzle at (307, 124) on xpath=//button[text()="Download SVG"]
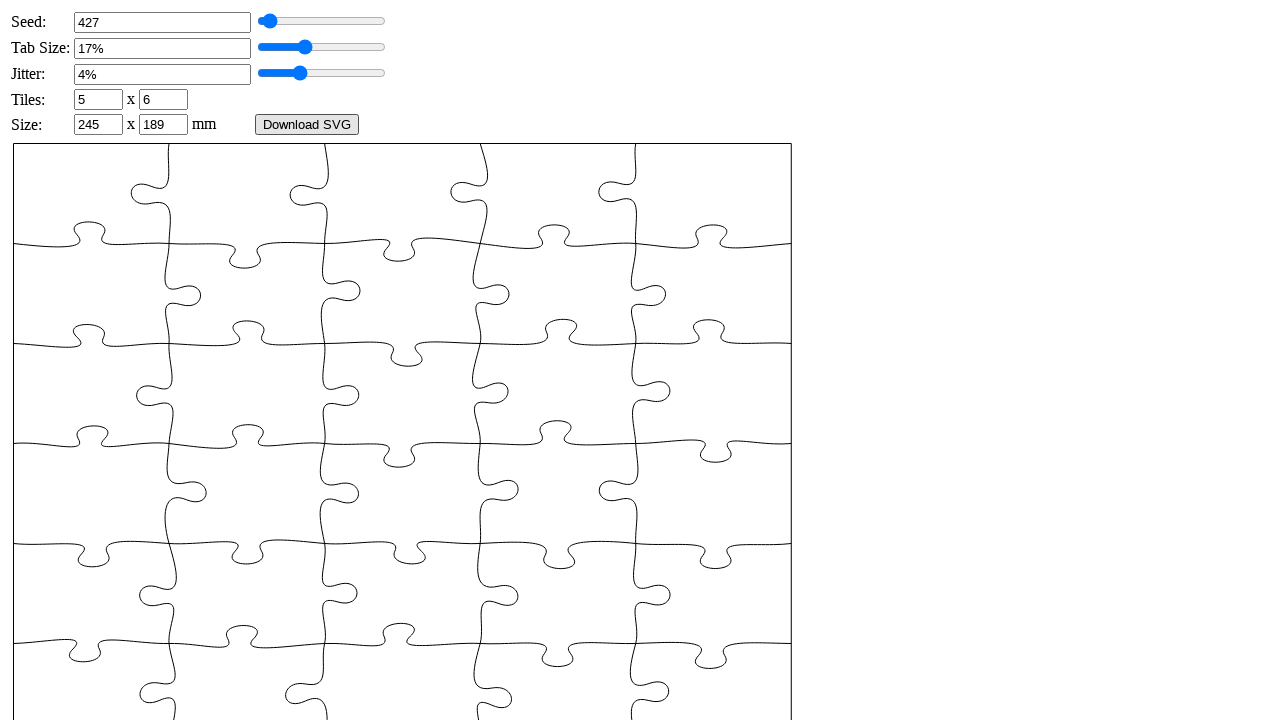

Waited 1000ms for download to initiate
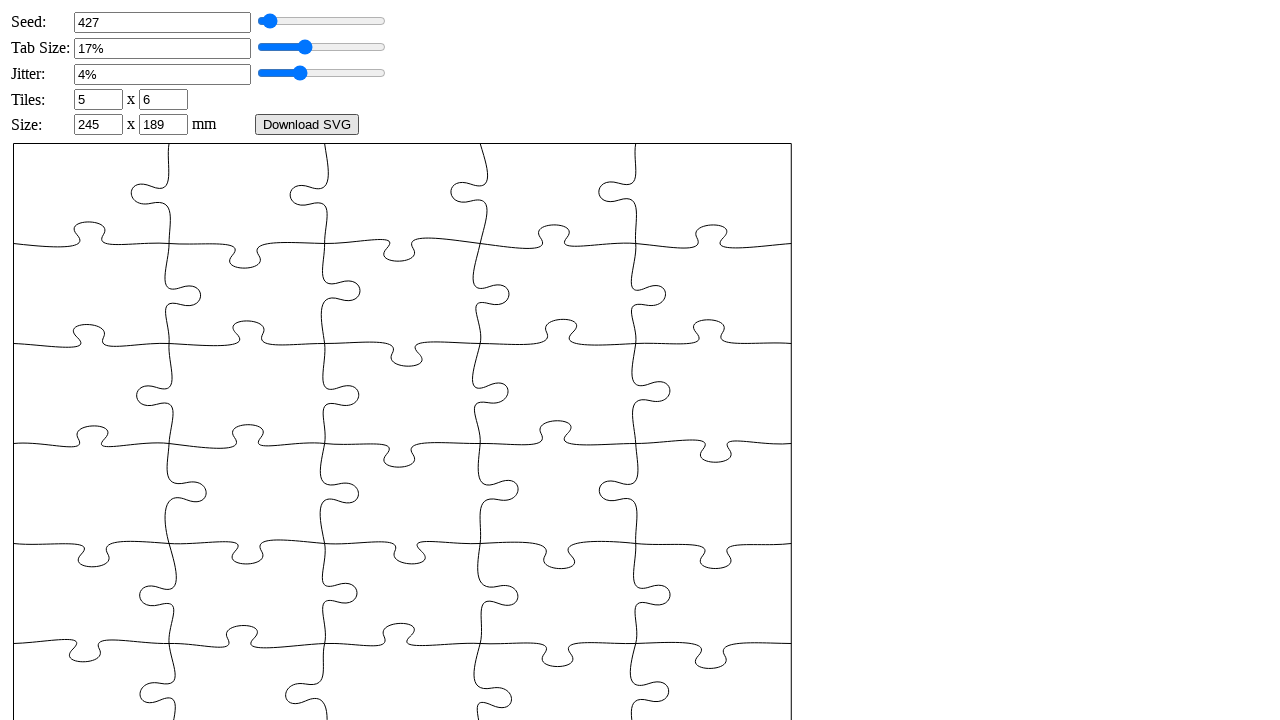

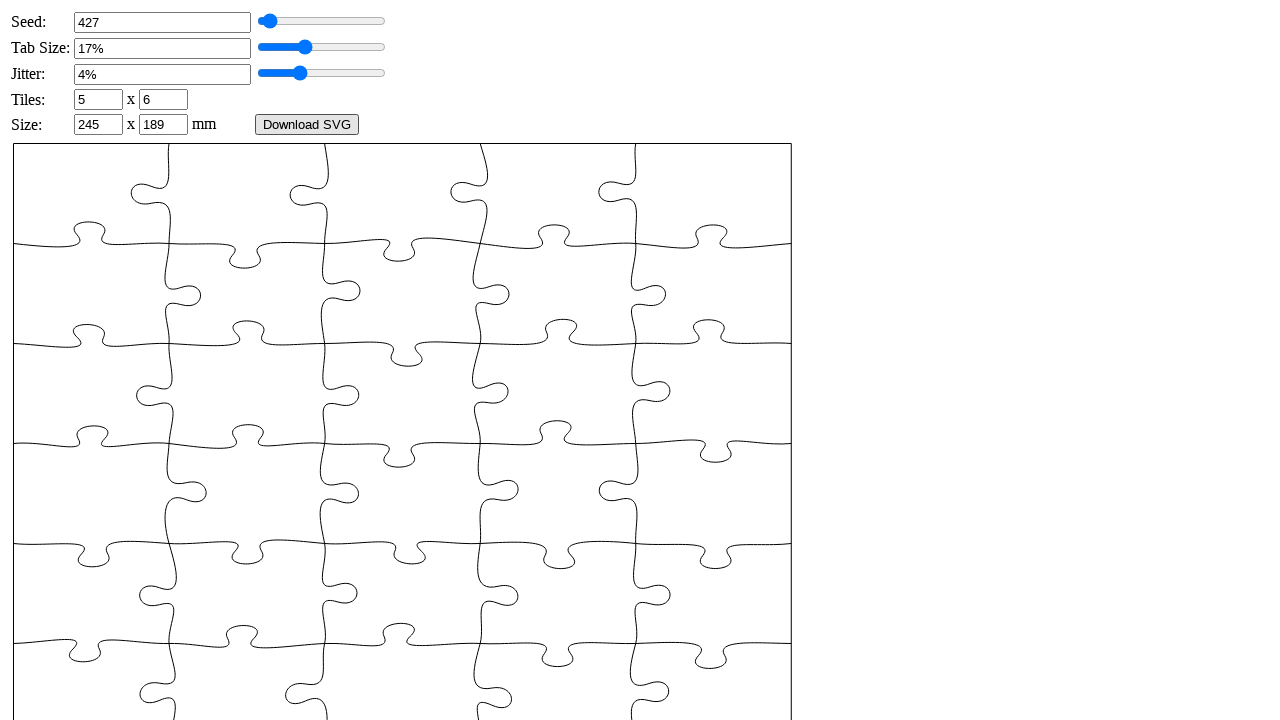